Tests checkbox functionality by toggling checkbox states and verifying their selection status

Starting URL: http://the-internet.herokuapp.com/checkboxes

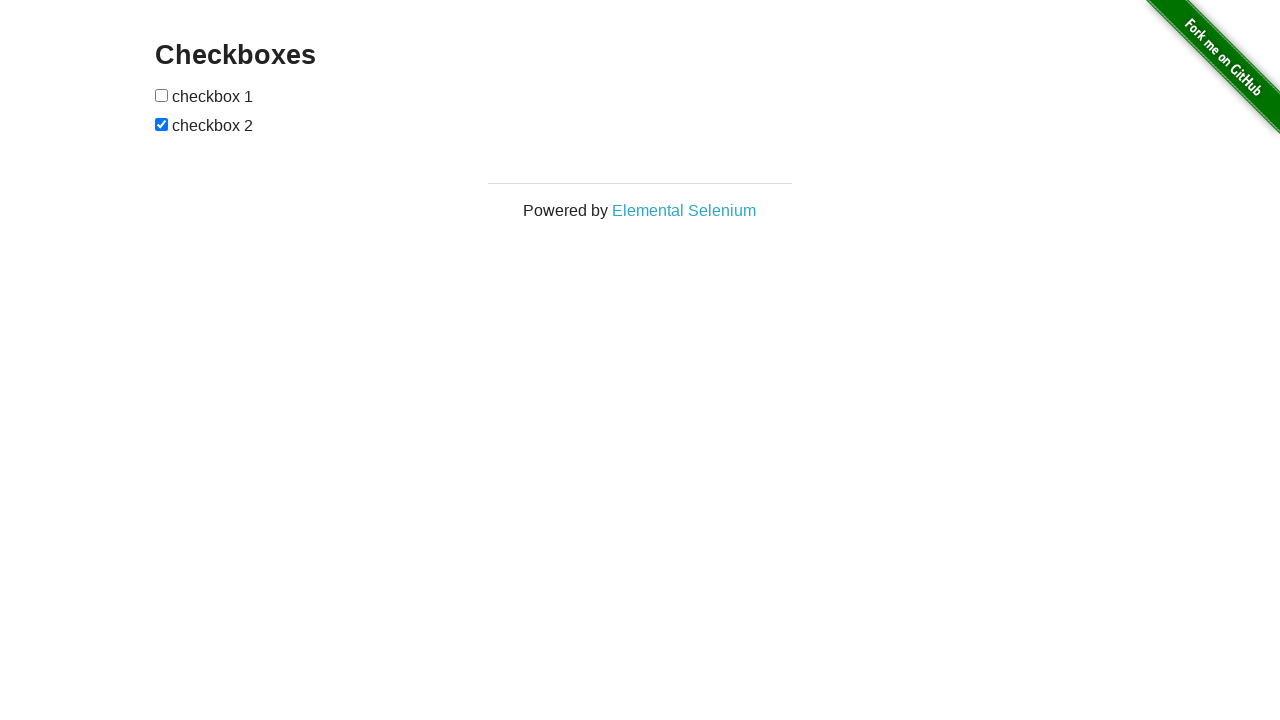

Navigated to checkbox test page
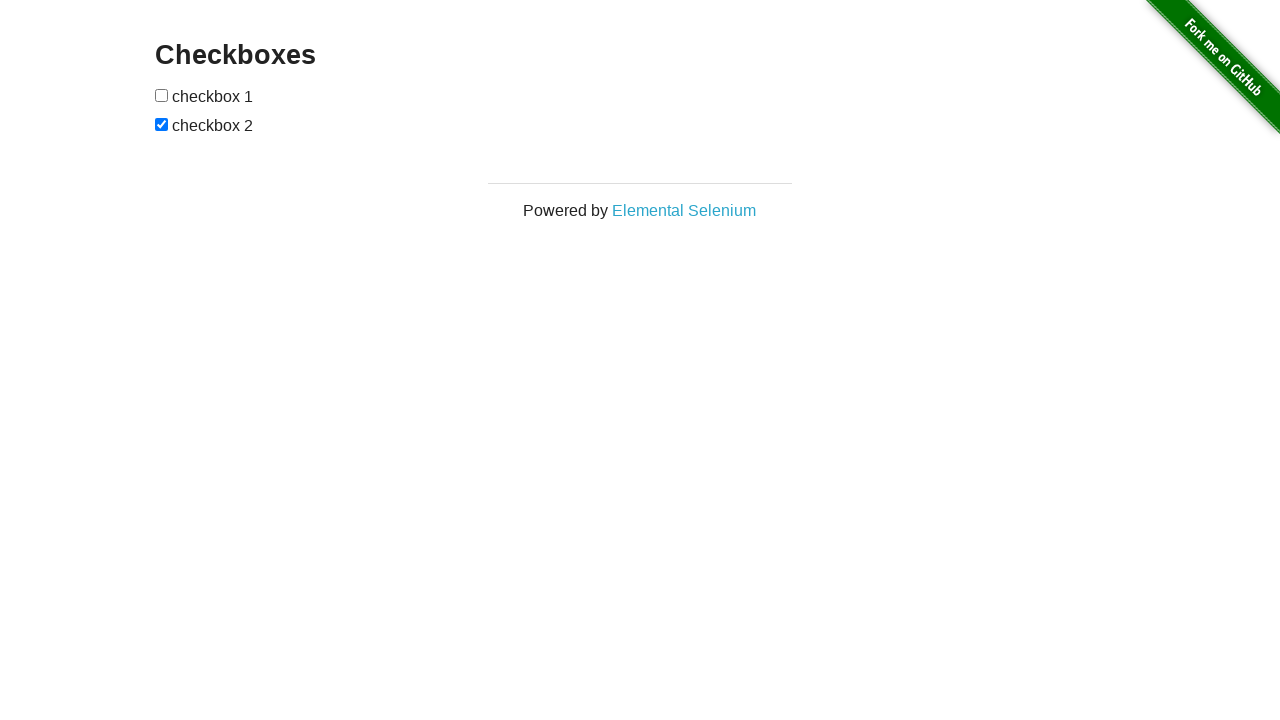

Located all checkbox elements on the page
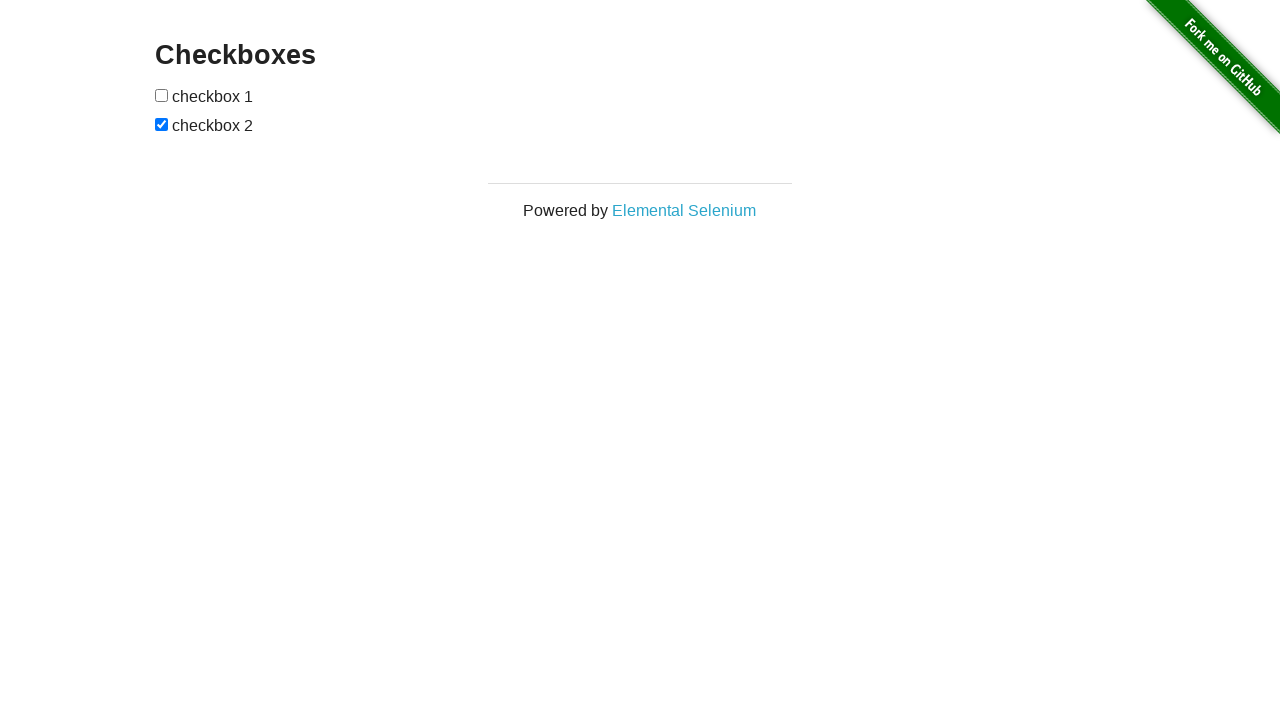

Clicked first checkbox to select it at (162, 95) on input[type='checkbox'] >> nth=0
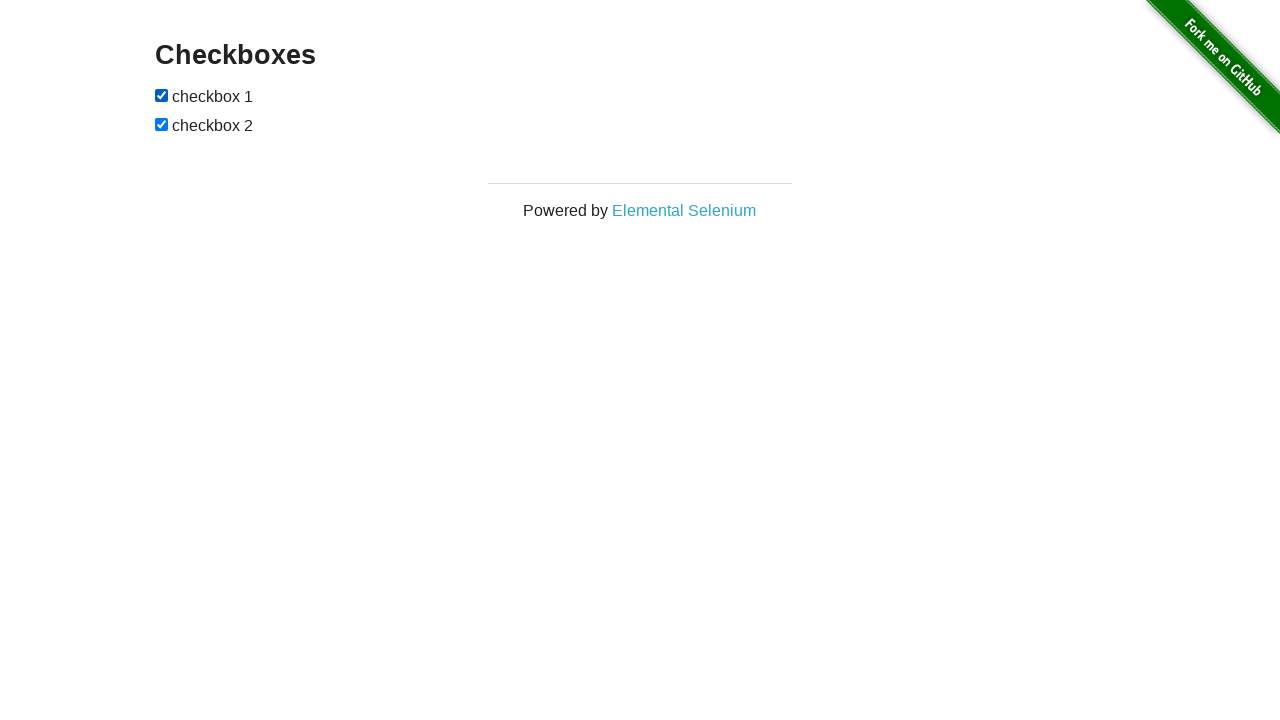

Clicked second checkbox to unselect it at (162, 124) on input[type='checkbox'] >> nth=1
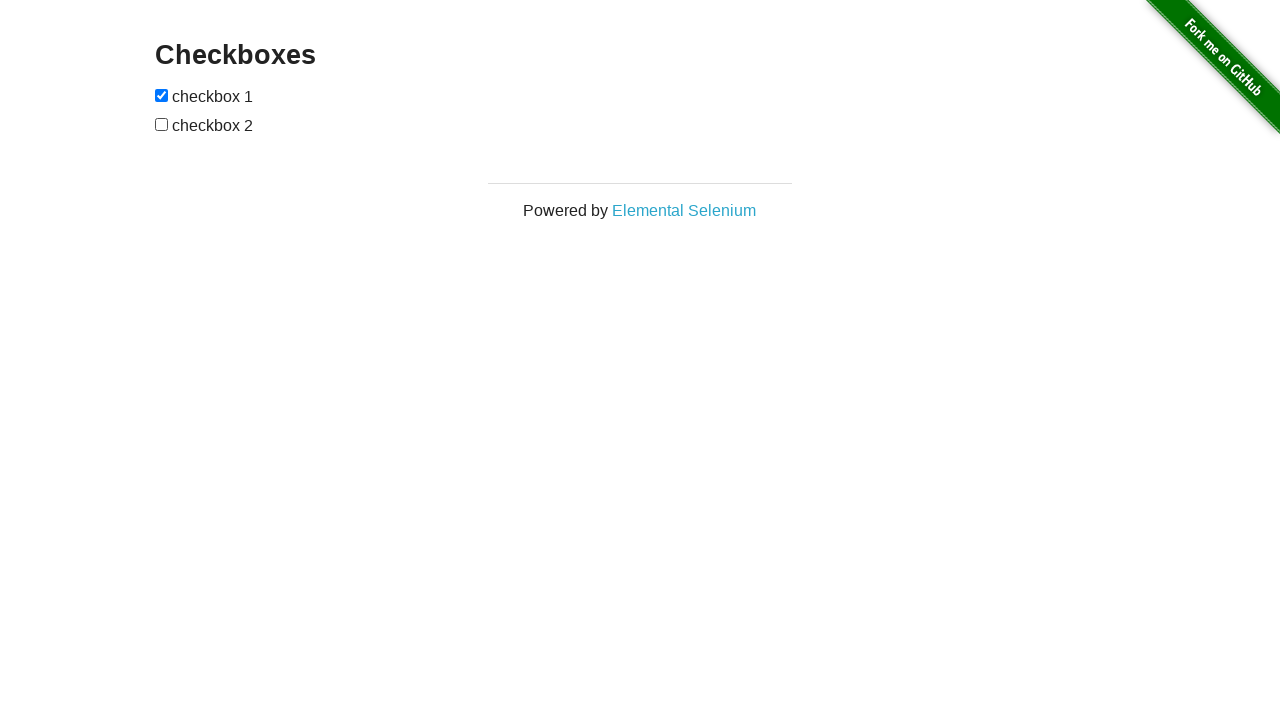

Verified that first checkbox is selected
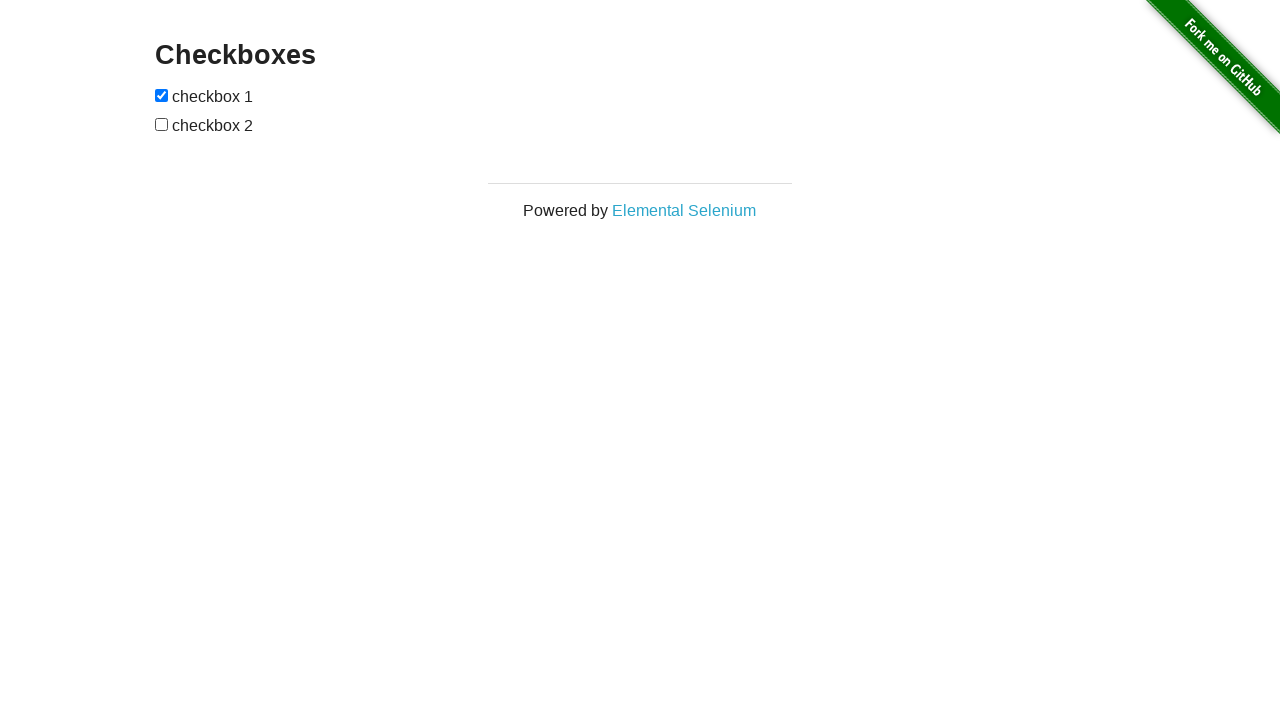

Verified that second checkbox is not selected
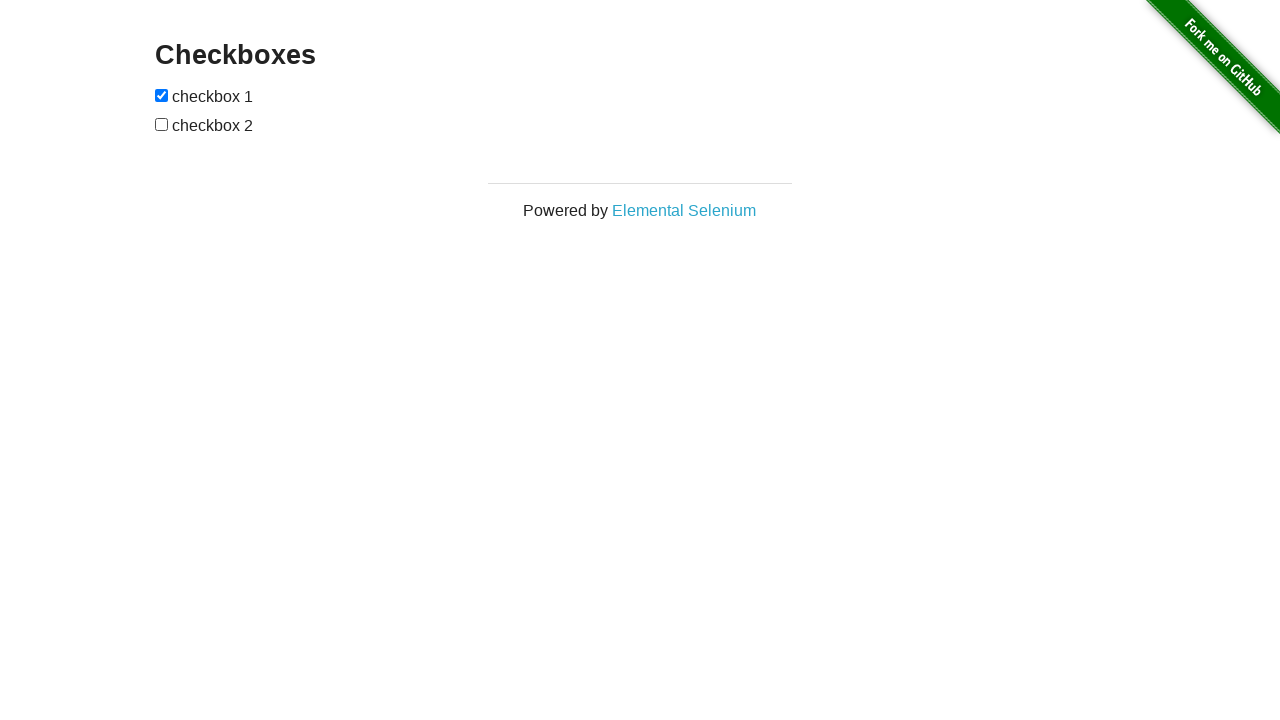

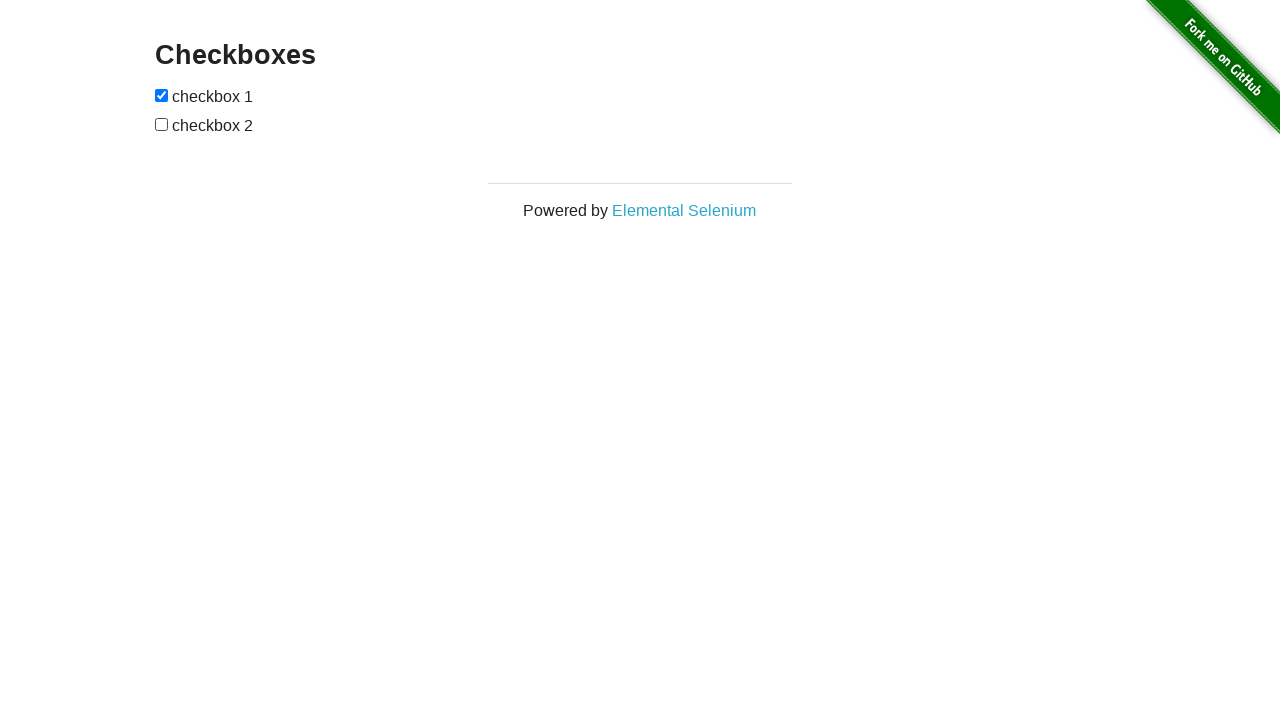